Tests accepting a JavaScript alert dialog and verifies the success message

Starting URL: https://testcenter.techproeducation.com/index.php?page=javascript-alerts

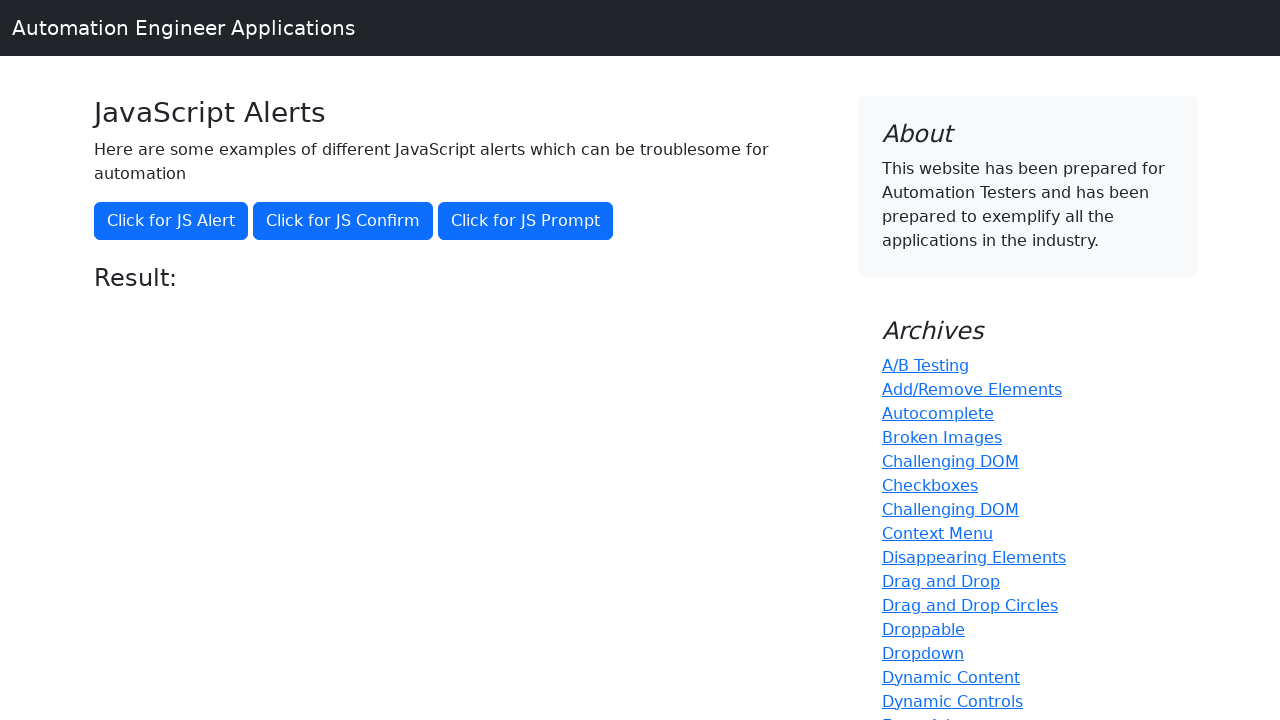

Clicked 'Click for JS Alert' button to trigger JavaScript alert dialog at (171, 221) on xpath=//button[text()='Click for JS Alert']
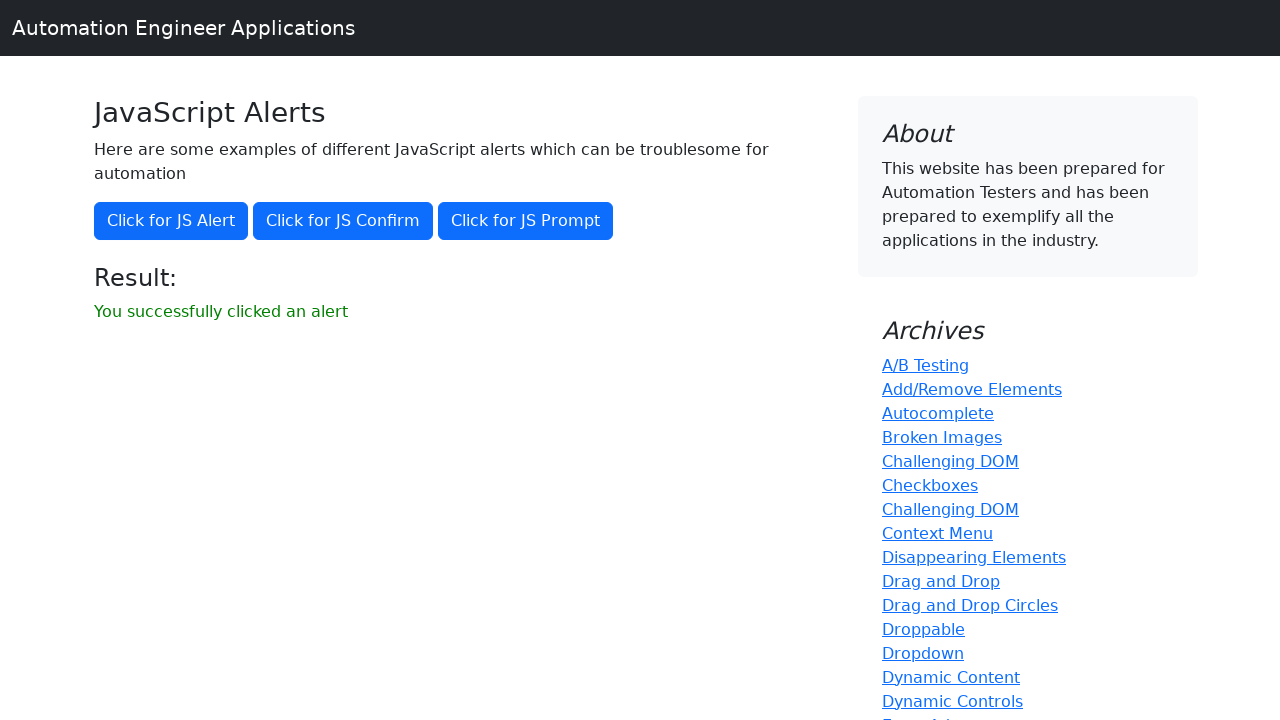

Set up dialog handler to accept the alert
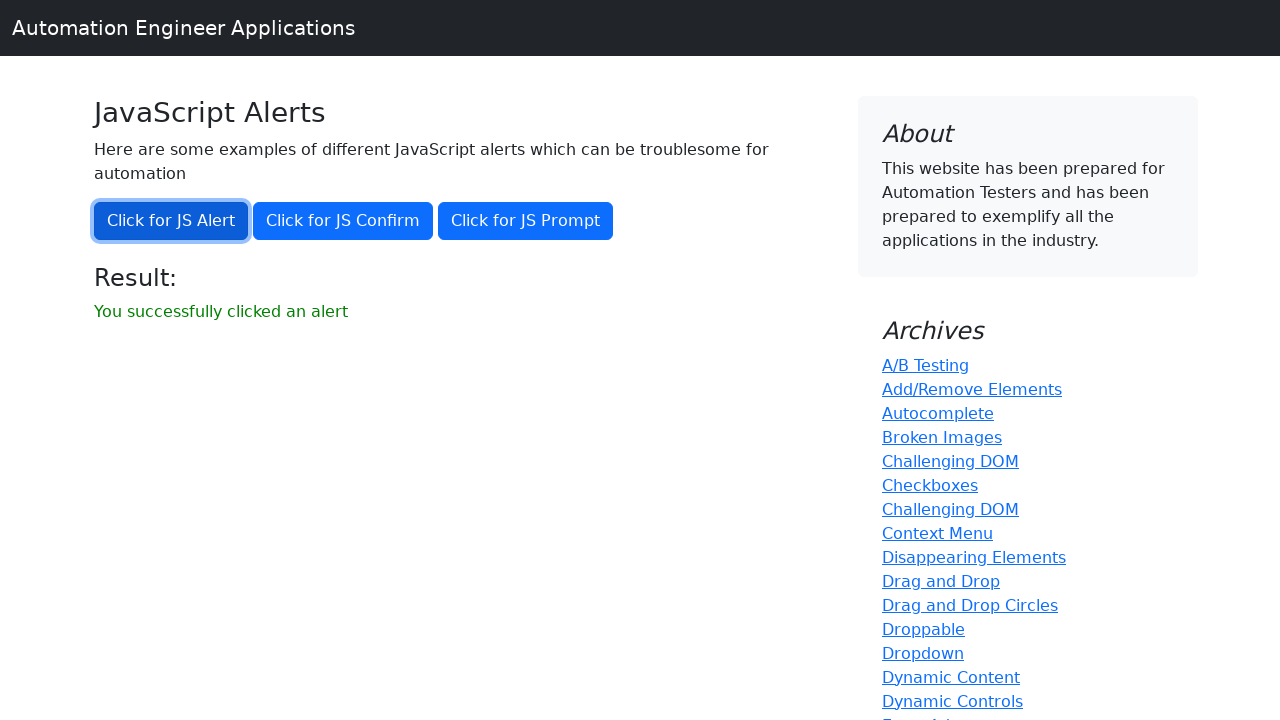

Retrieved result message text from page
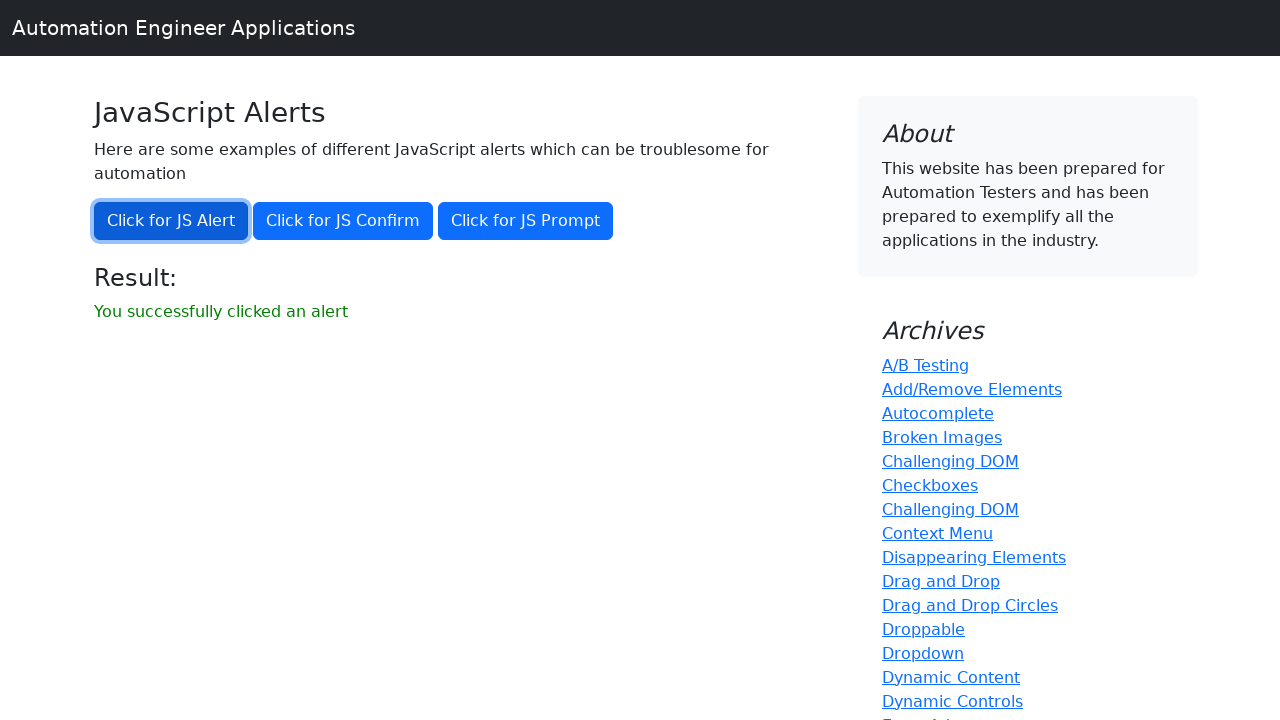

Verified success message: 'You successfully clicked an alert'
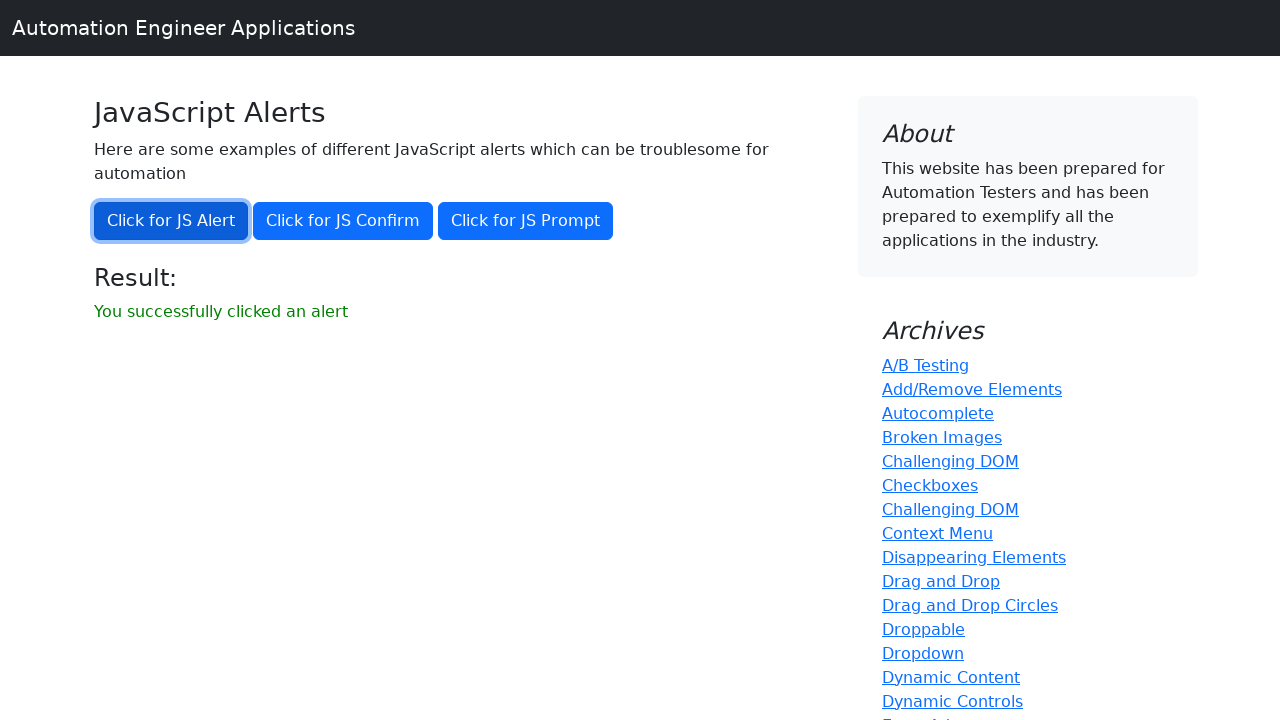

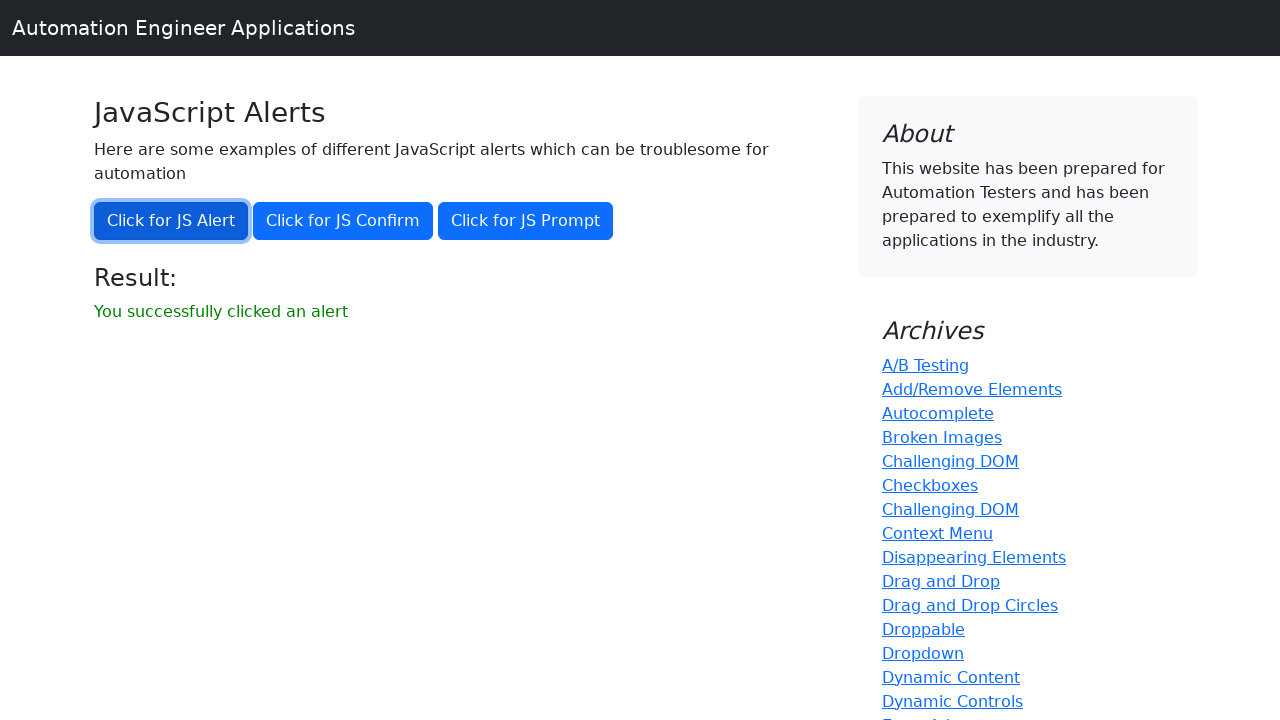